Verifies if a dropdown list is sorted alphabetically by comparing the original order with a sorted version

Starting URL: https://testautomationpractice.blogspot.com/

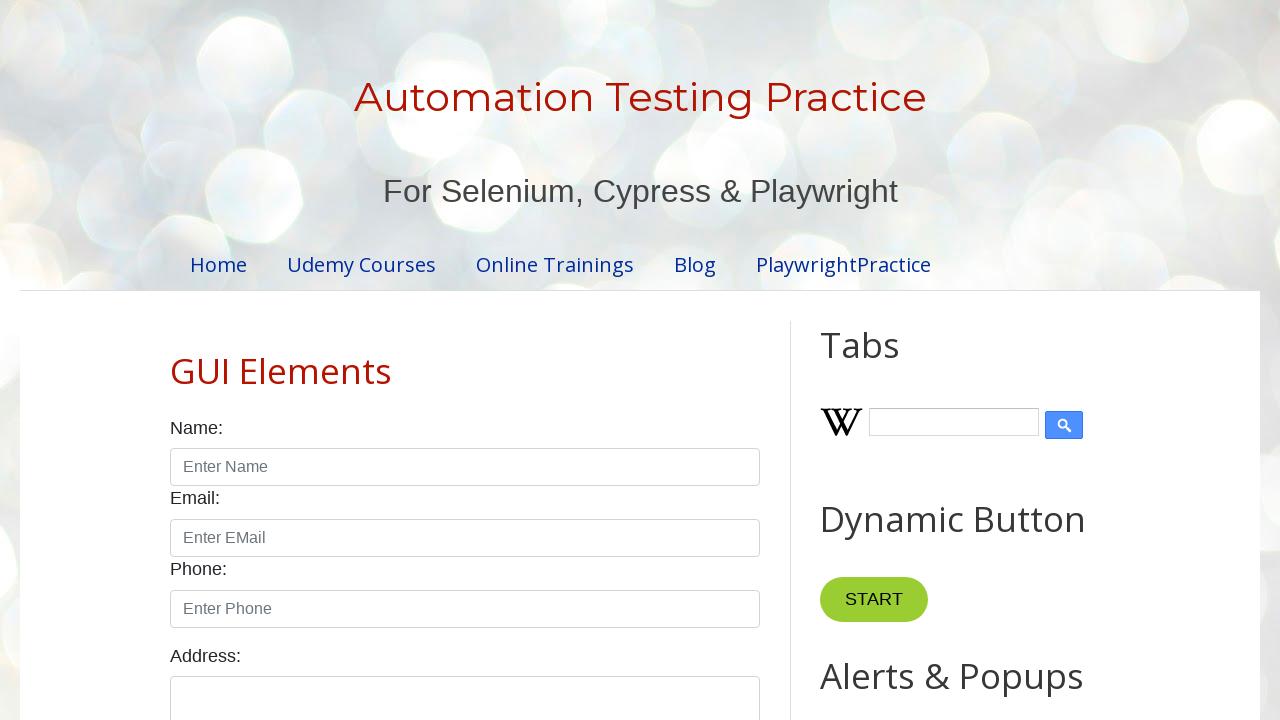

Scrolled to animals dropdown element
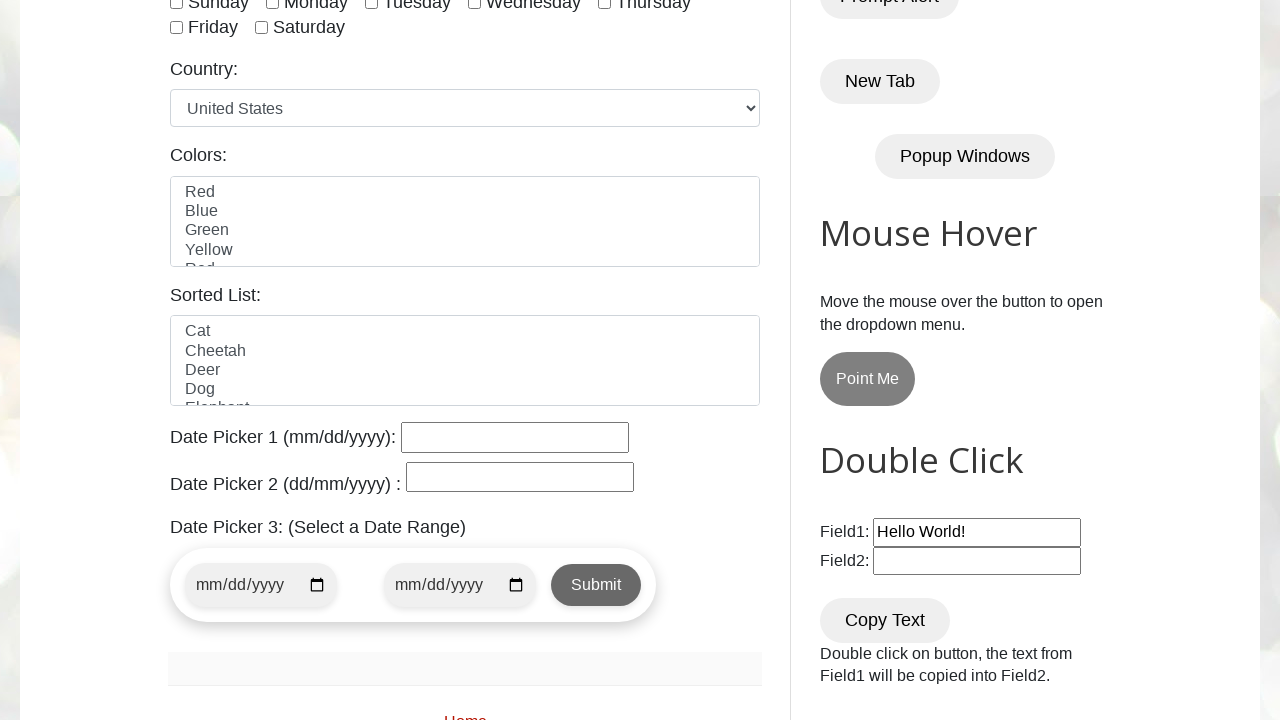

Retrieved all options from the animals dropdown
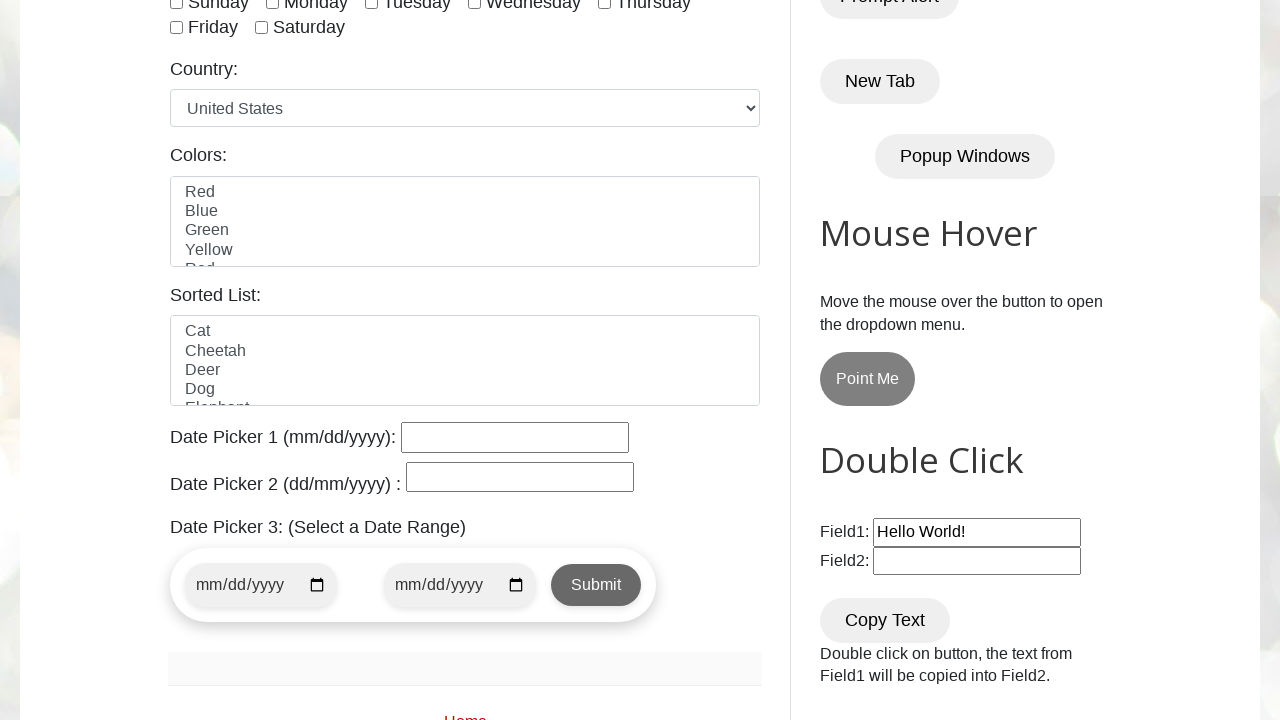

Extracted text content from all dropdown options
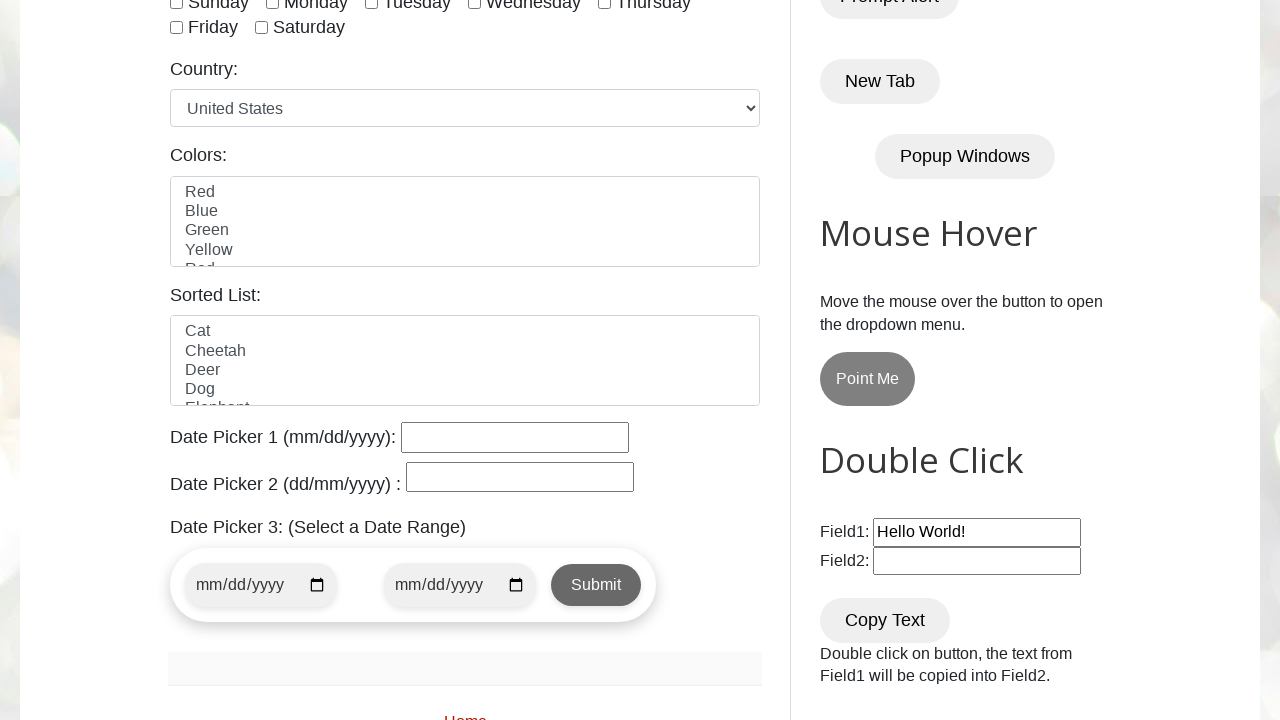

Created sorted version of dropdown options
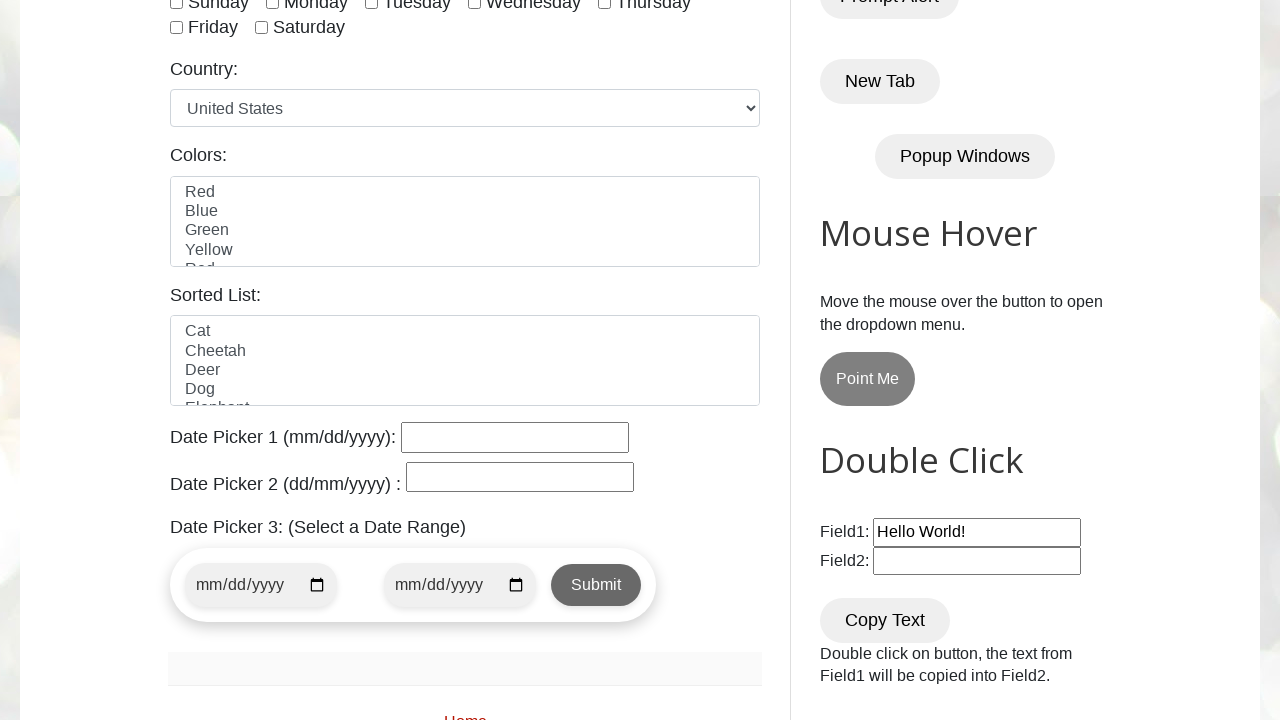

Verified that dropdown is sorted alphabetically
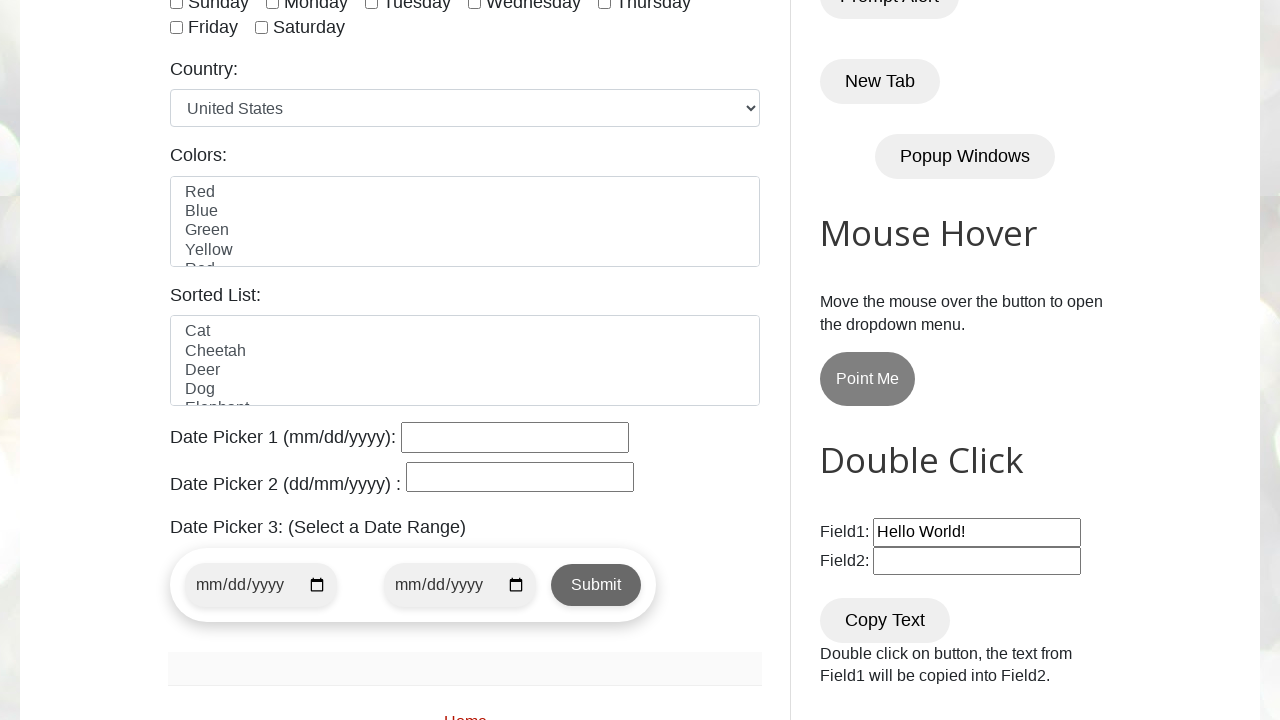

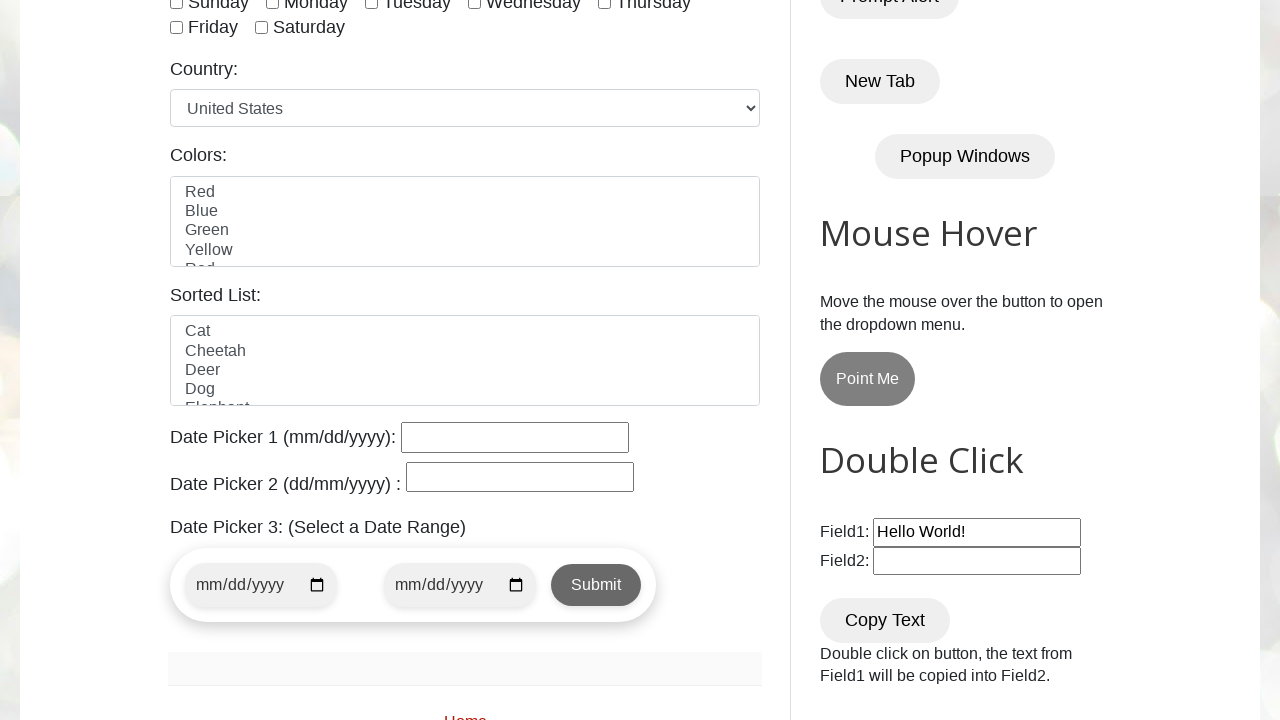